Tests dynamic controls by enabling and disabling an input field using buttons

Starting URL: https://the-internet.herokuapp.com/dynamic_controls

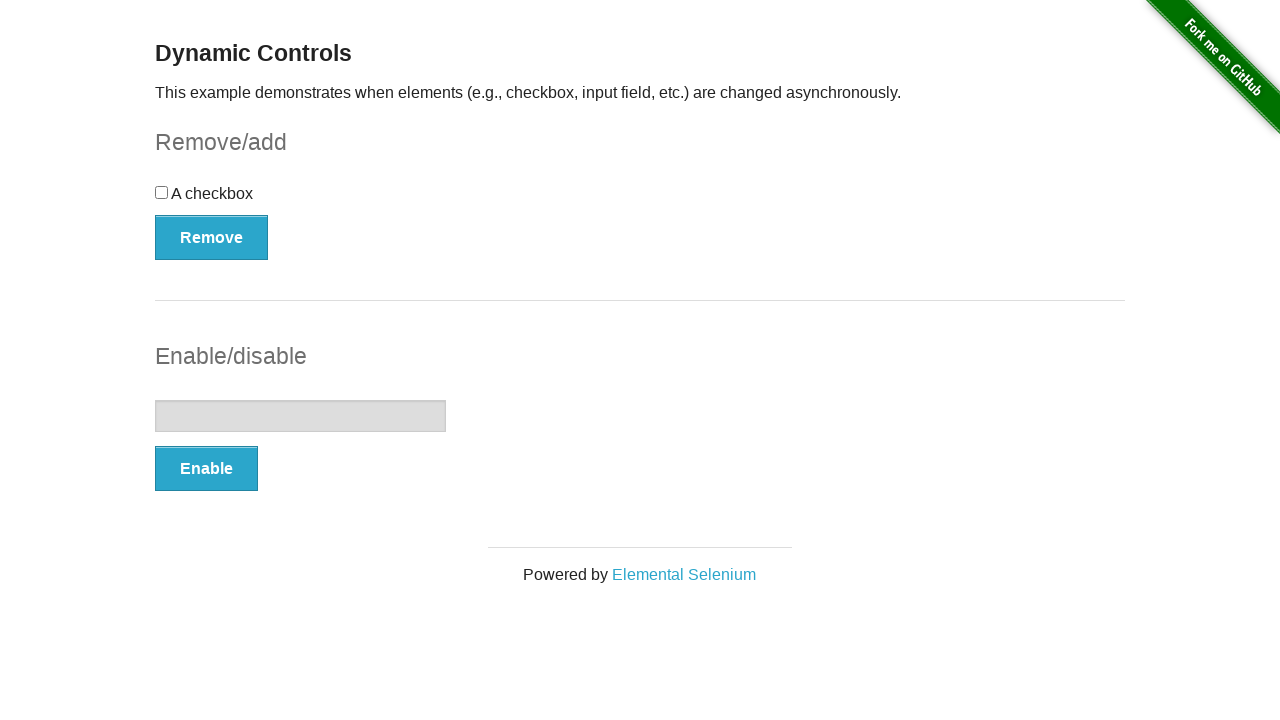

Clicked Enable button to enable the input field at (206, 469) on form#input-example button
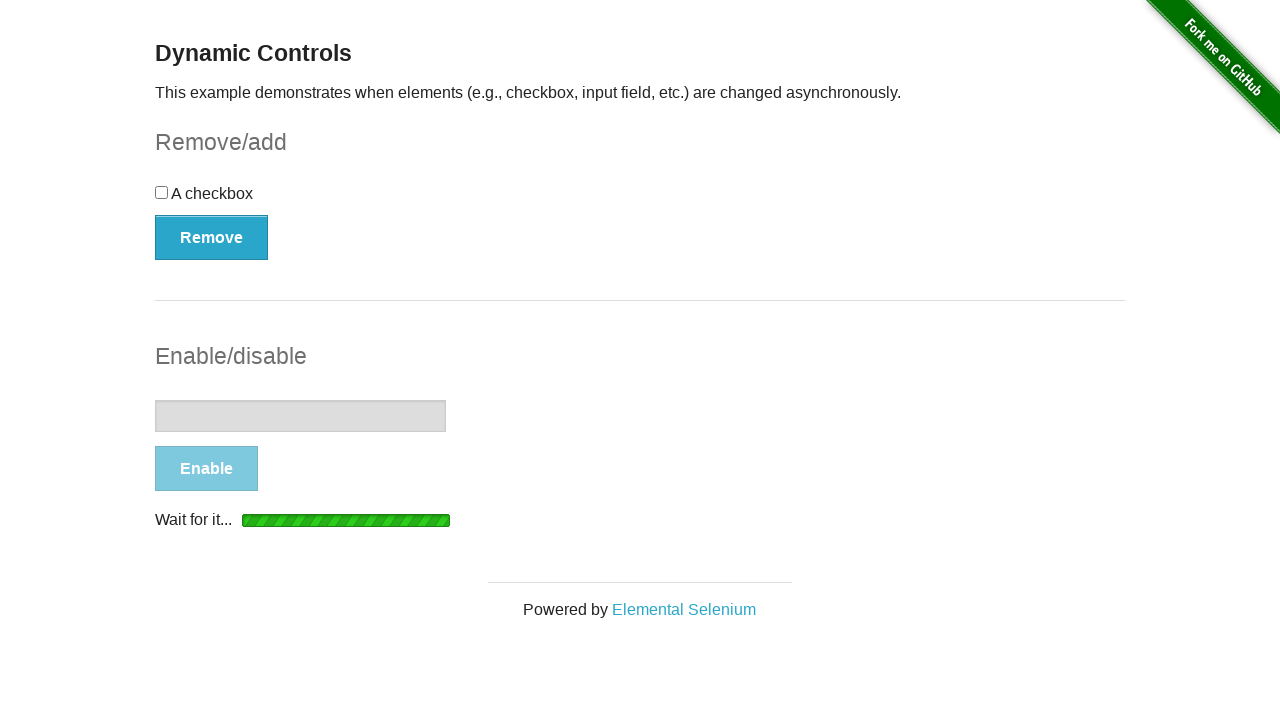

Waited for enable completion message to appear
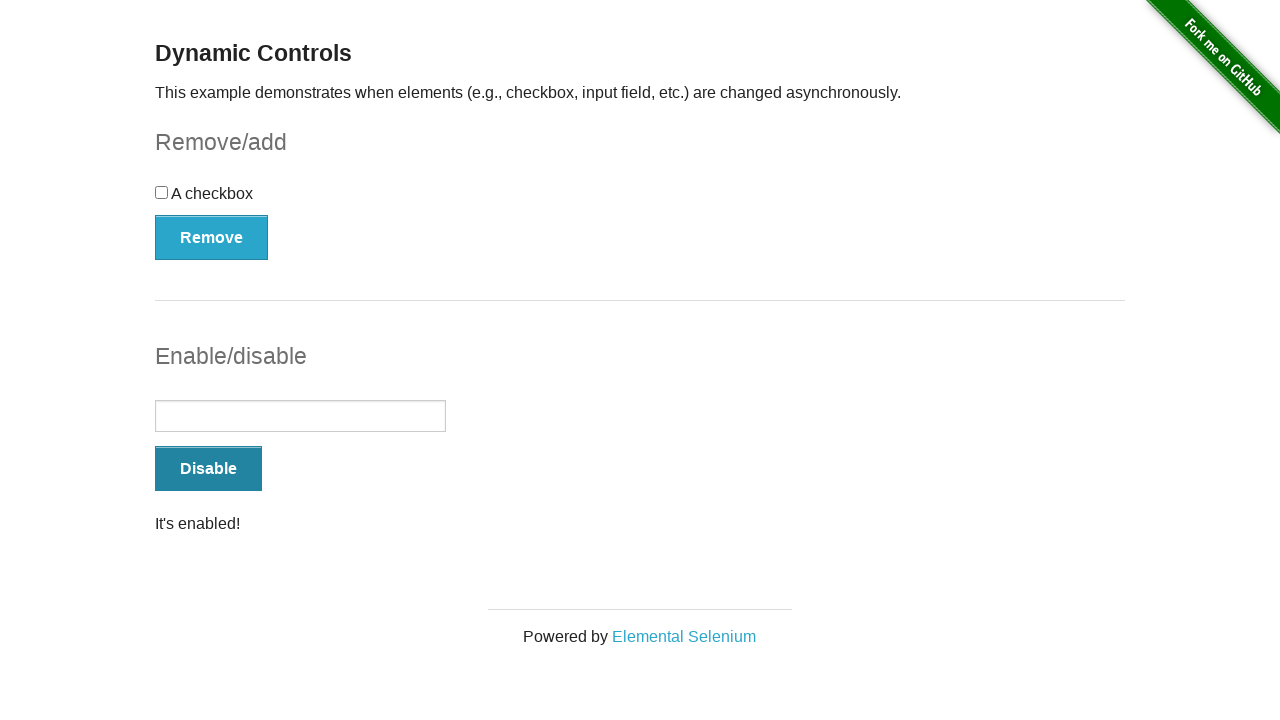

Clicked Disable button to disable the input field at (208, 469) on form#input-example button
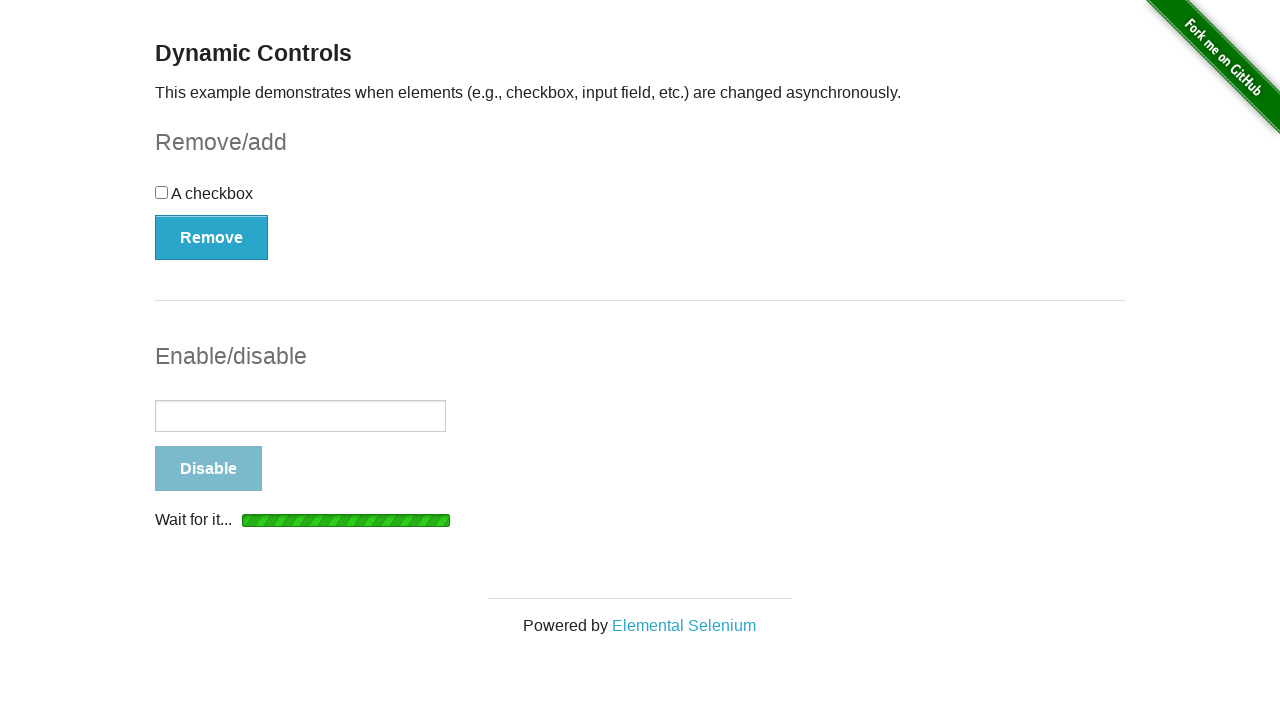

Waited for disable completion message to appear
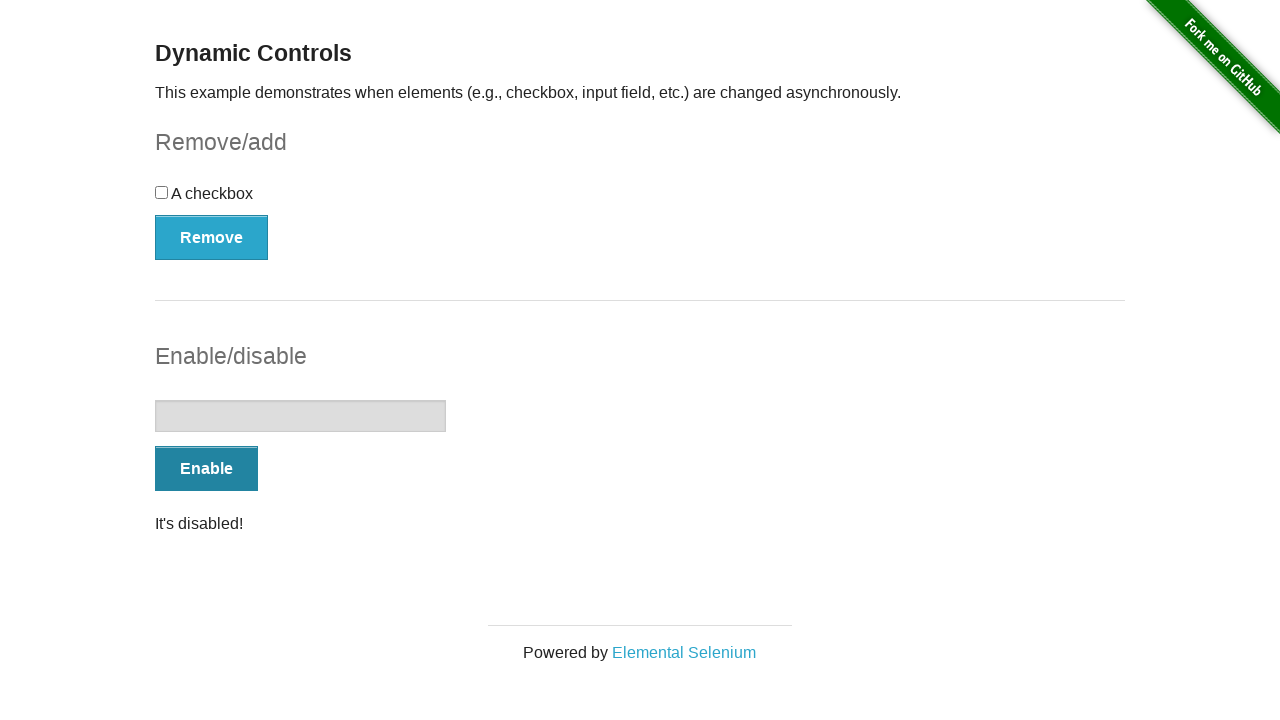

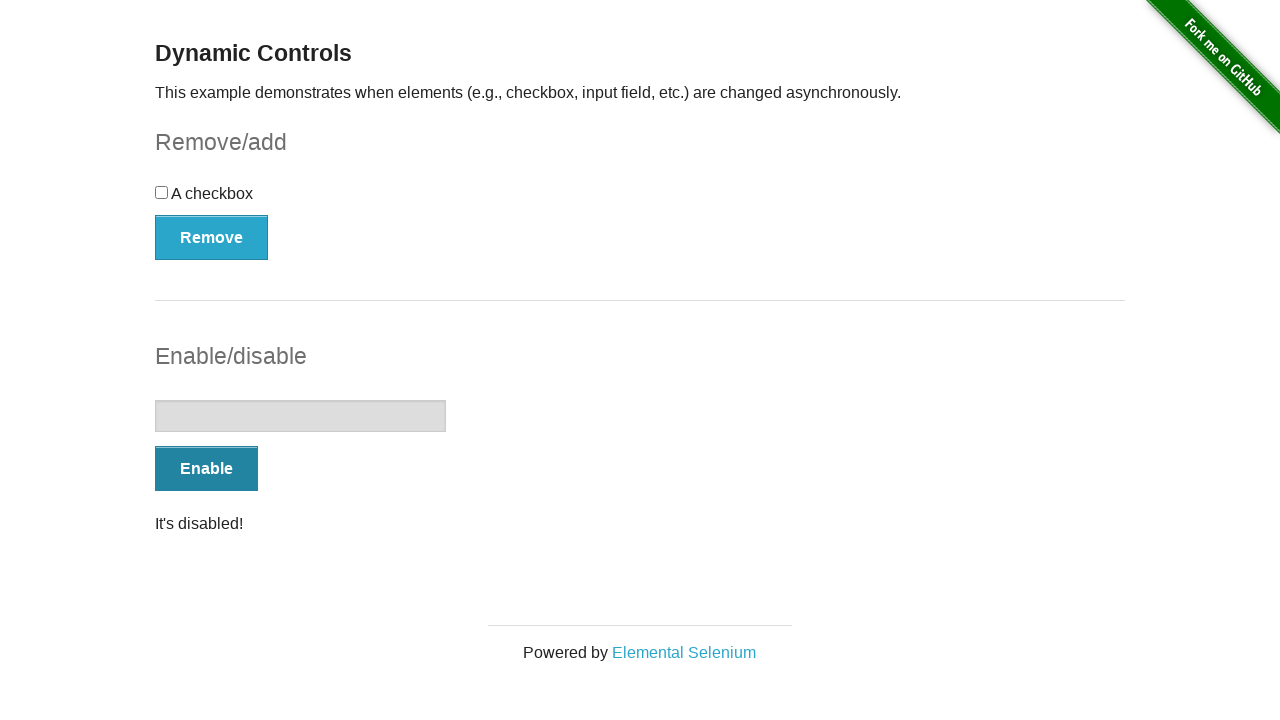